Tests clicking the next analyze features button after skipping demo

Starting URL: https://neuronpedia.org/gemma-scope#microscope

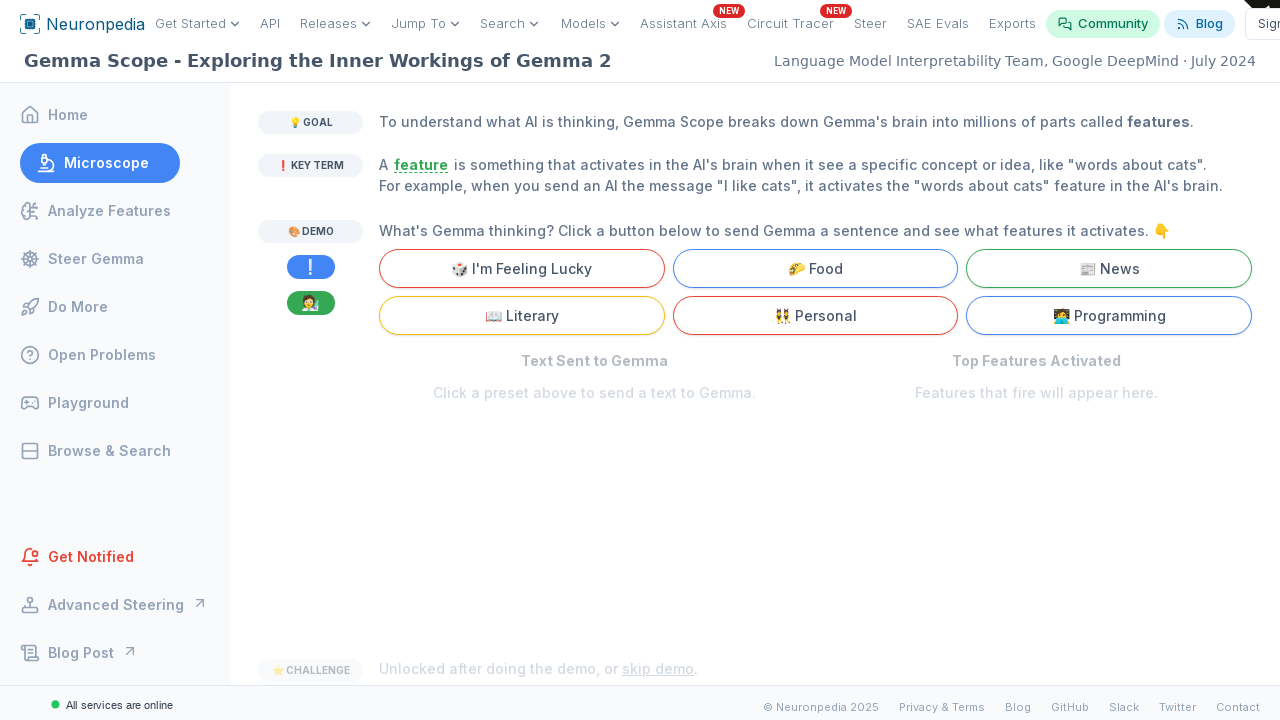

Clicked 'skip demo' button to skip the demo at (658, 548) on internal:text="skip demo"i >> nth=1
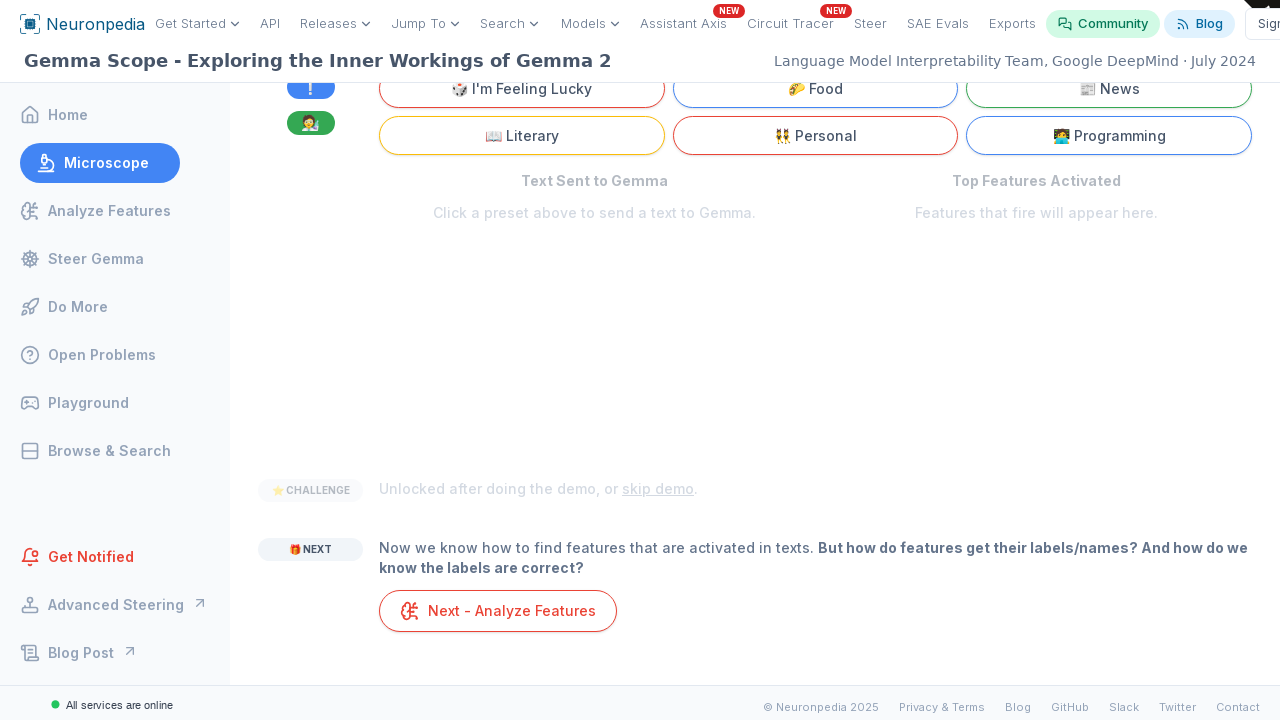

Clicked 'Next - Analyze Features' button at (498, 611) on internal:text=" Next - Analyze Features"i
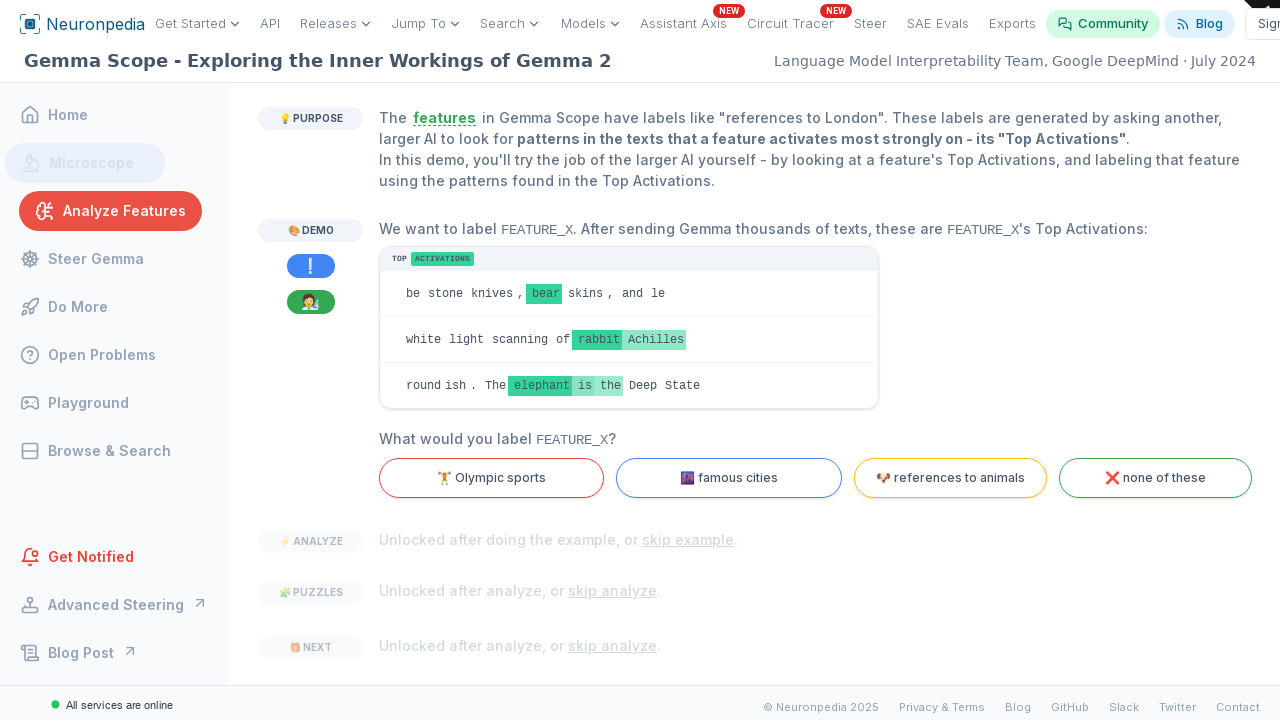

Verified URL changed to analyze section
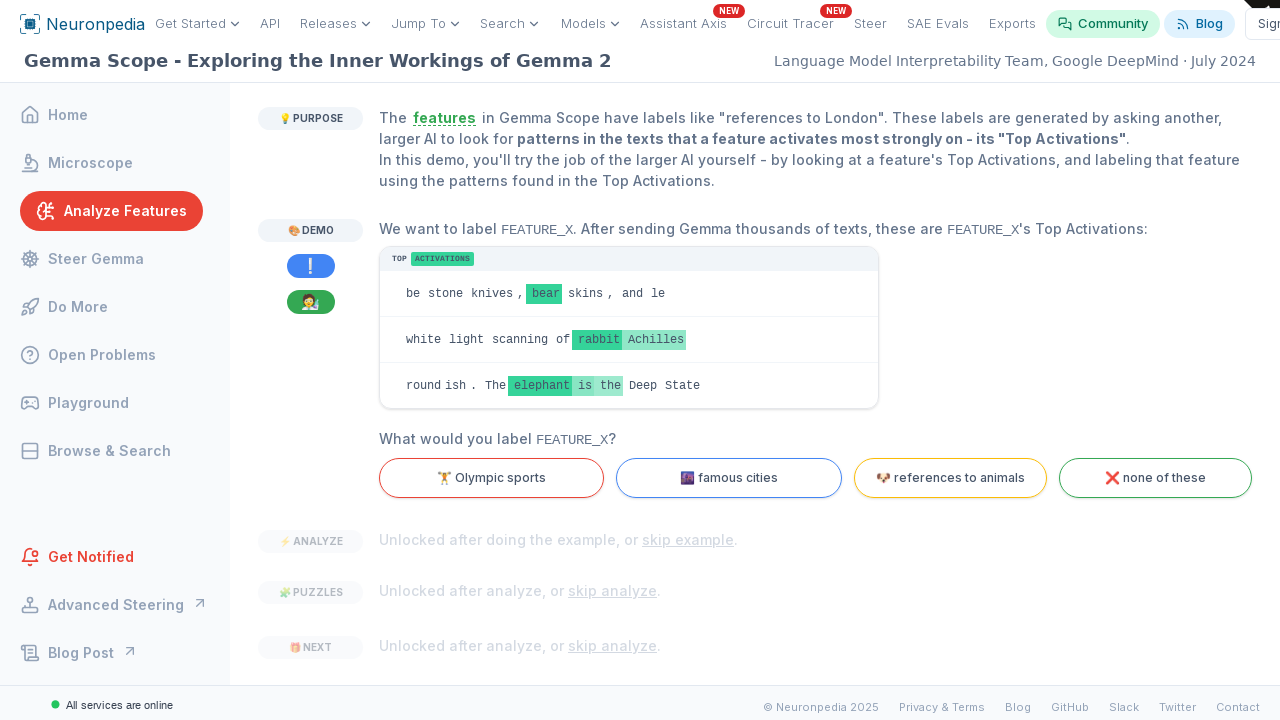

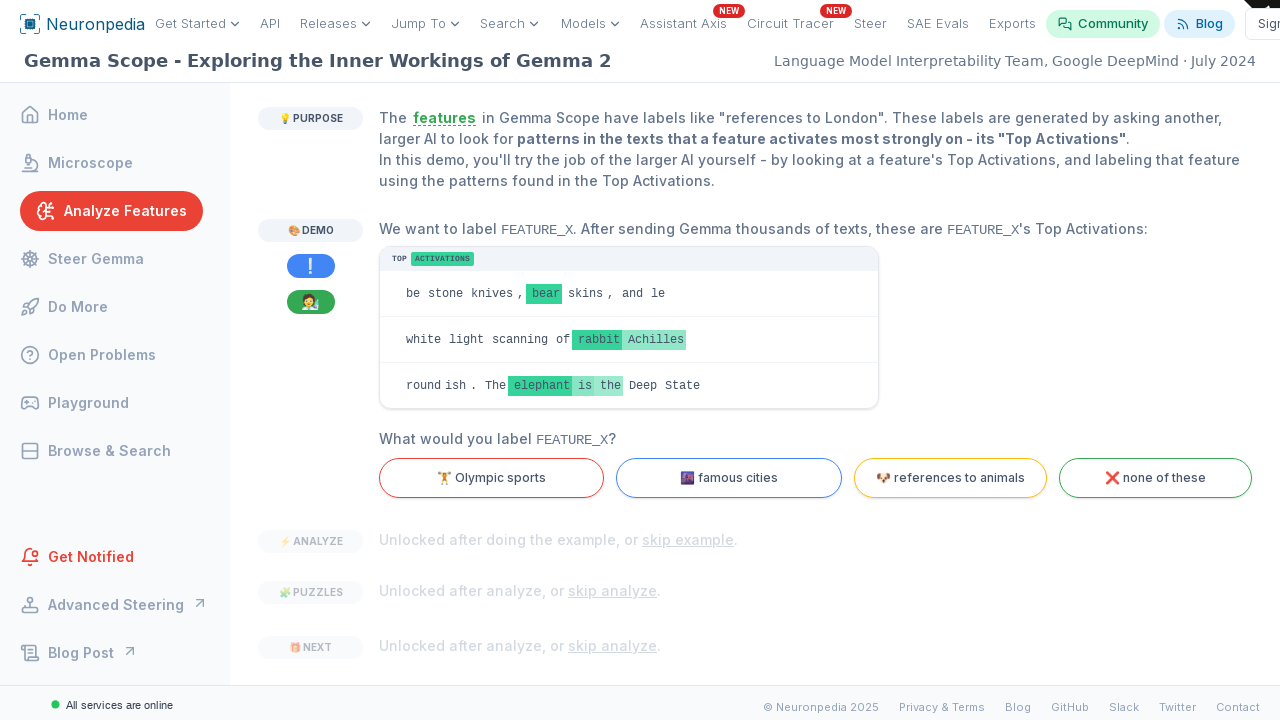